Tests window handling by clicking a button that opens a new window/tab and switching to it to verify navigation

Starting URL: http://demo.automationtesting.in/Windows.html

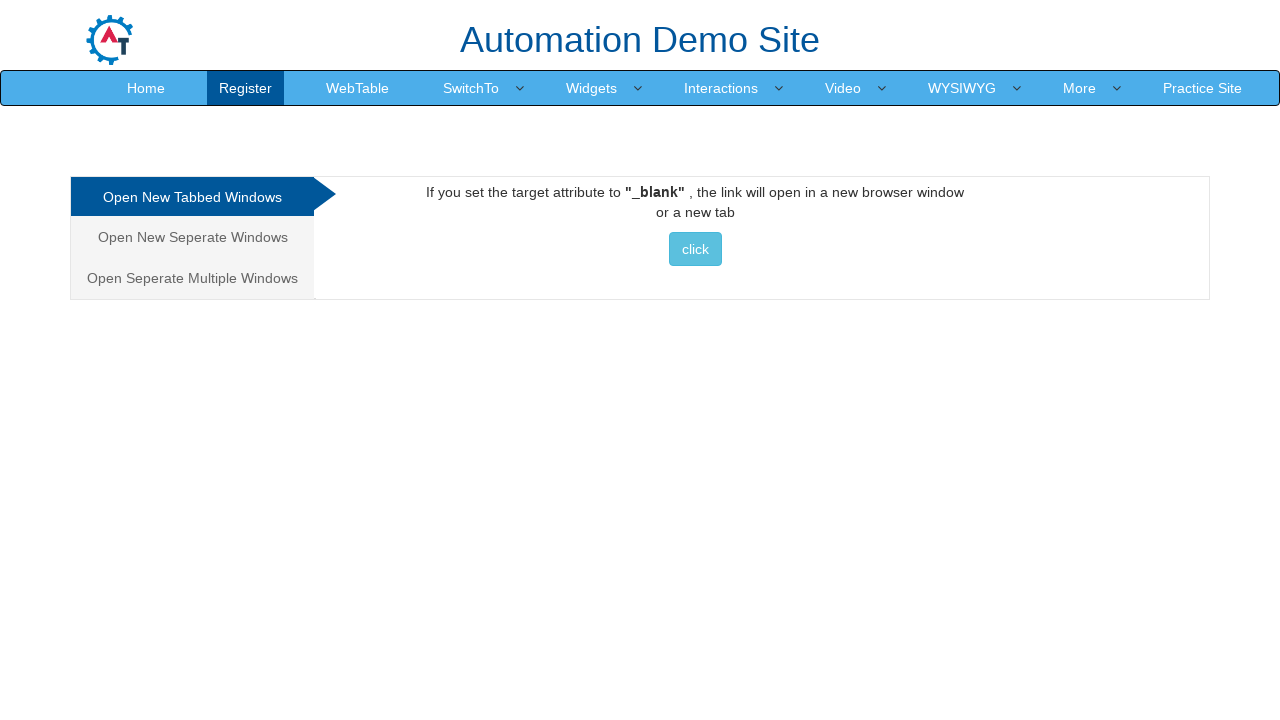

Clicked button to open new window/tab at (695, 249) on xpath=//button[contains(text(), 'click') or contains(text(), 'Click')]
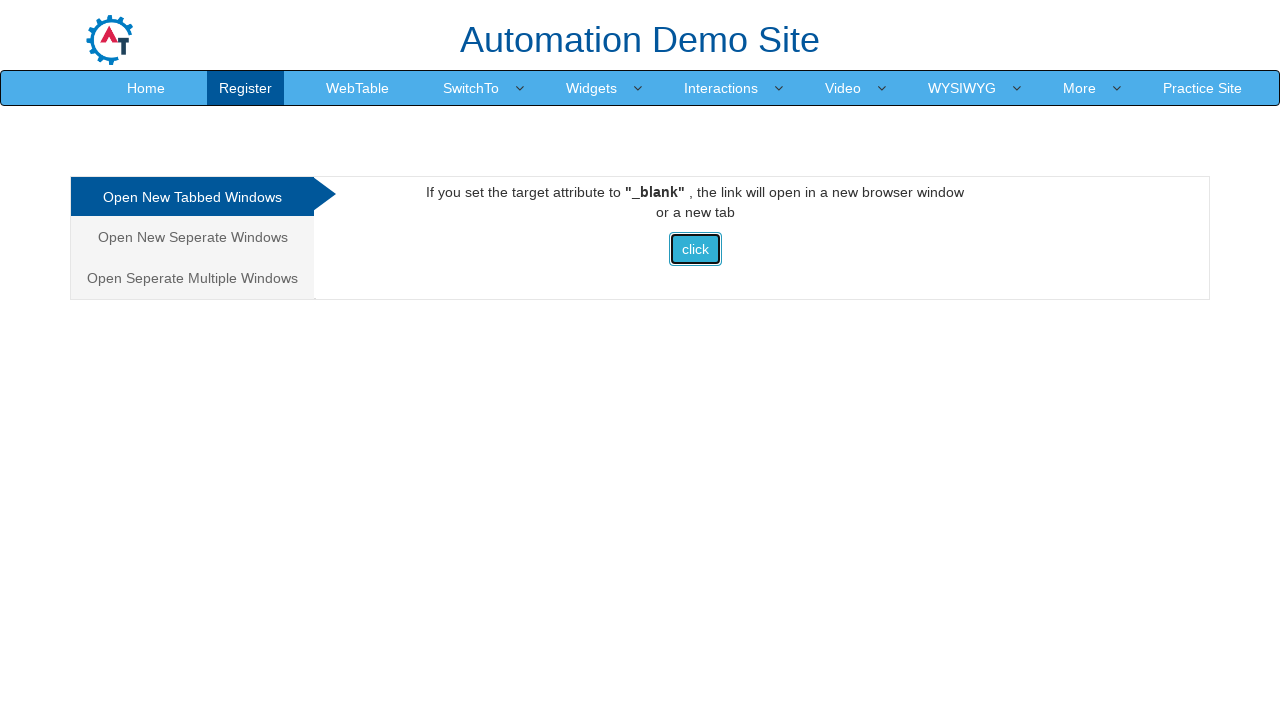

Waited for new page/tab to open
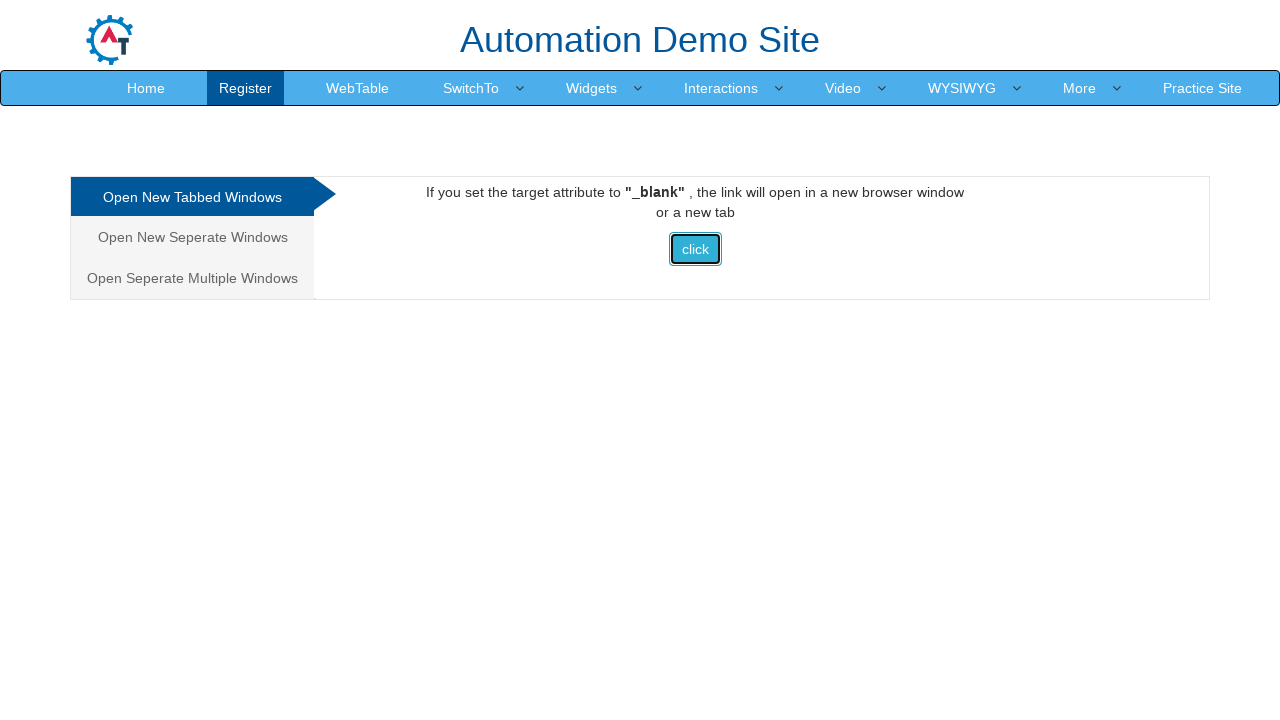

Retrieved all open pages from context
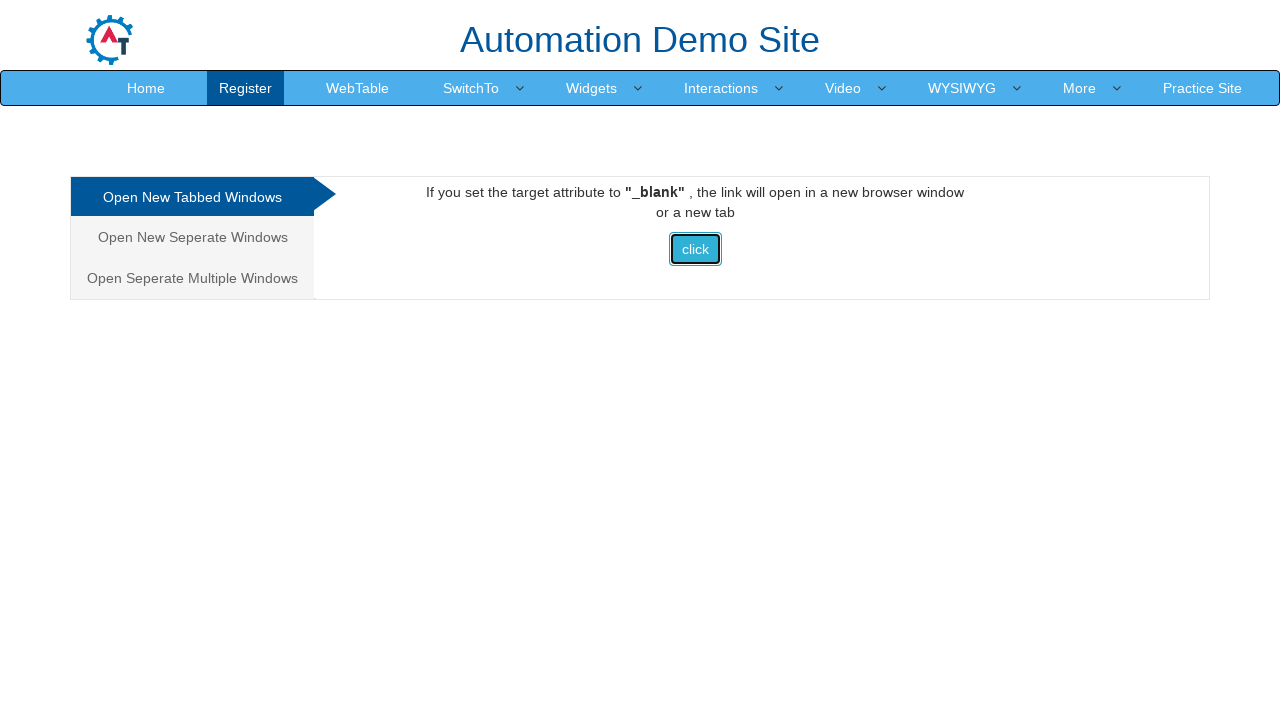

Identified new page/tab from context
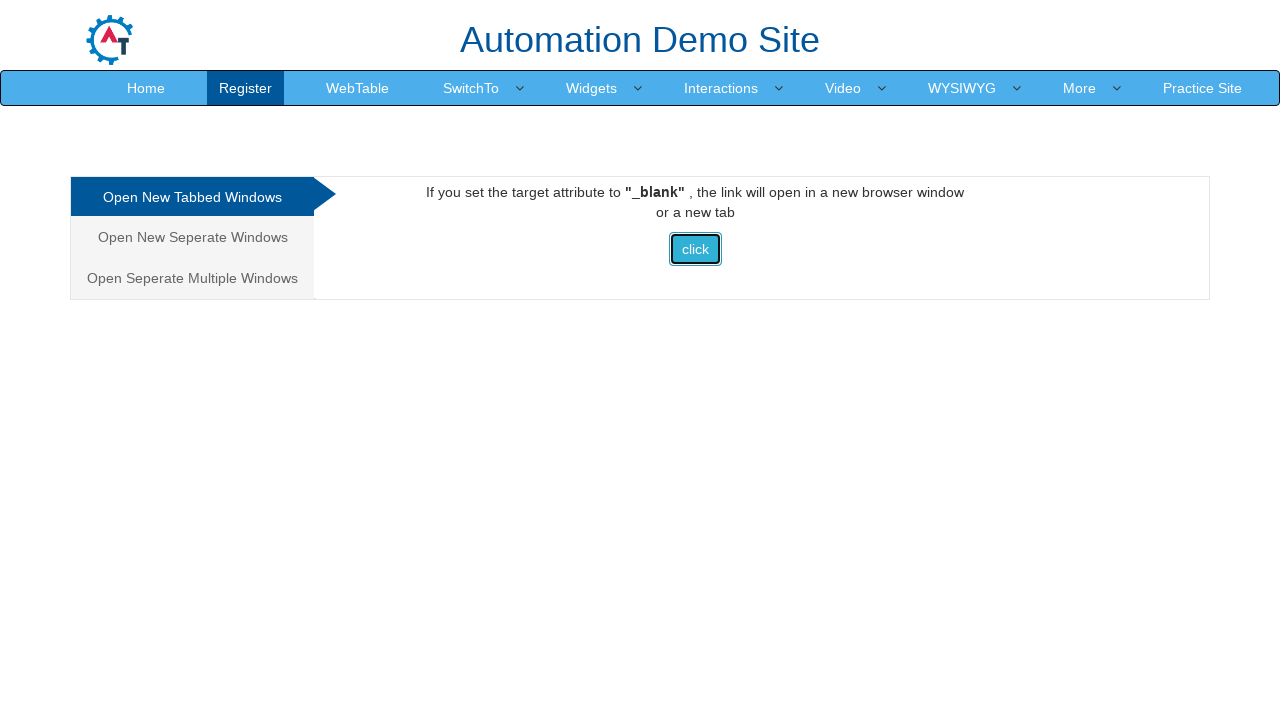

Waited for new page to load completely
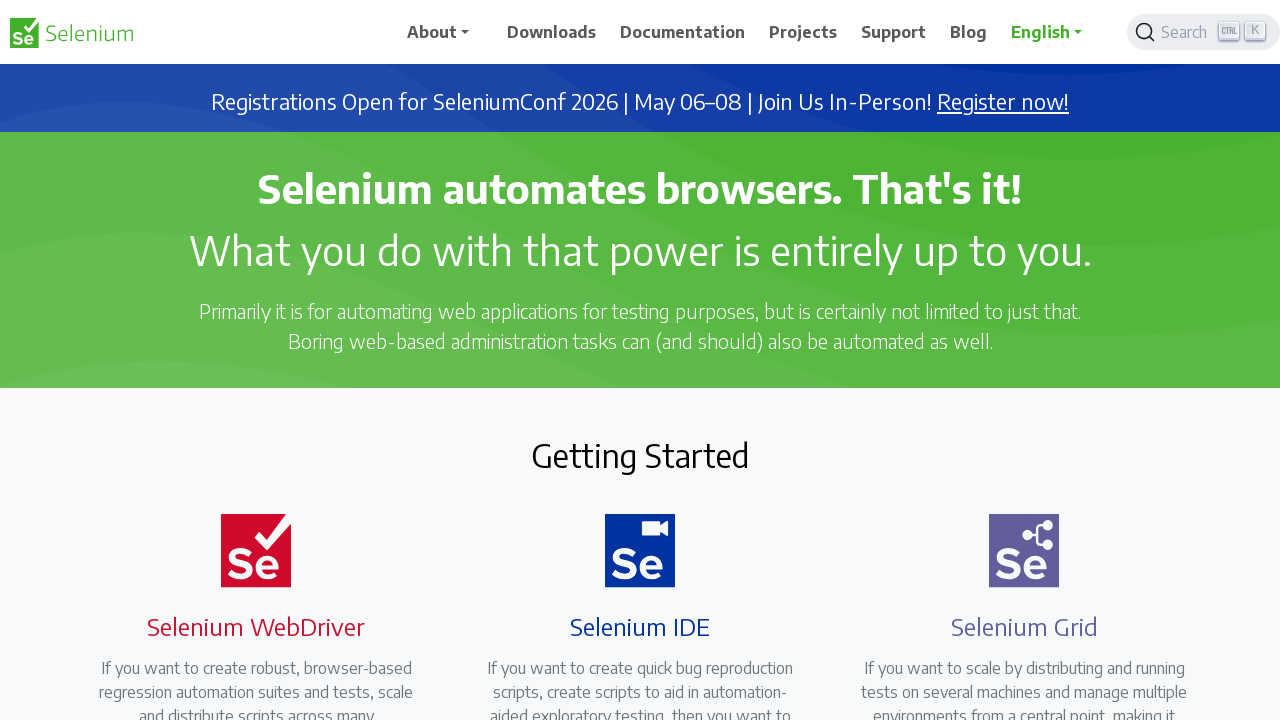

Retrieved and printed new page title: Selenium
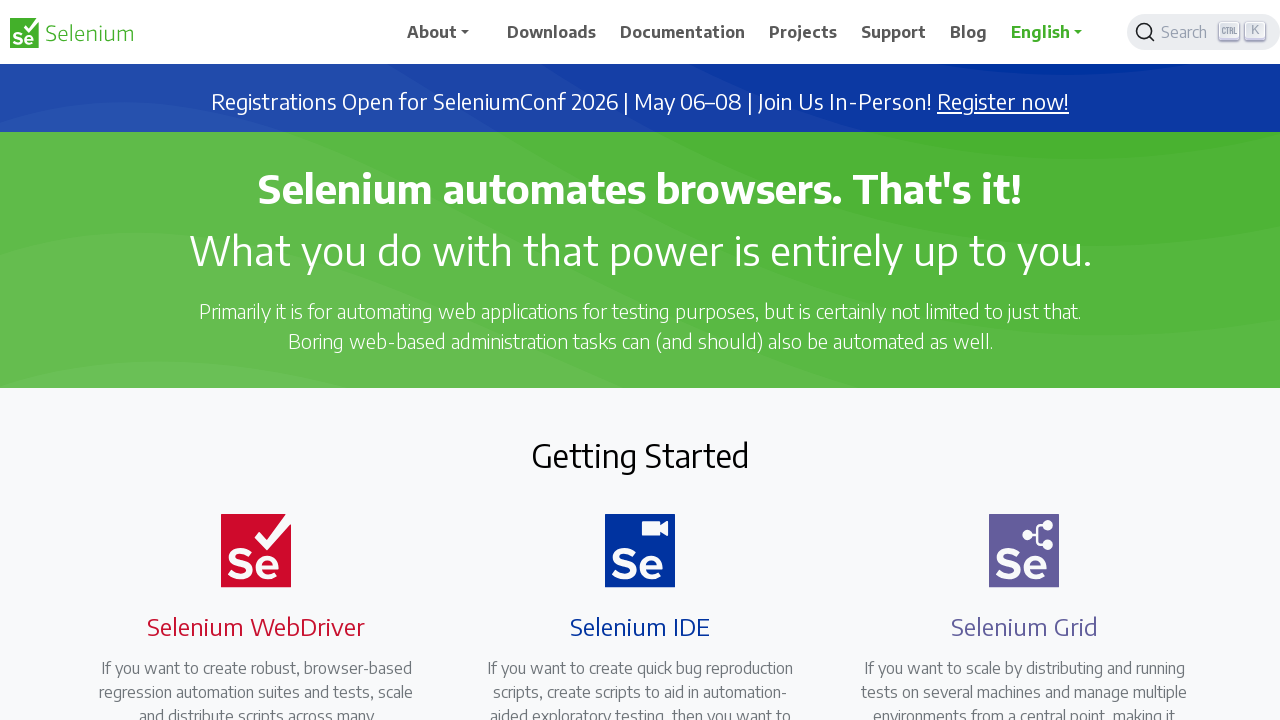

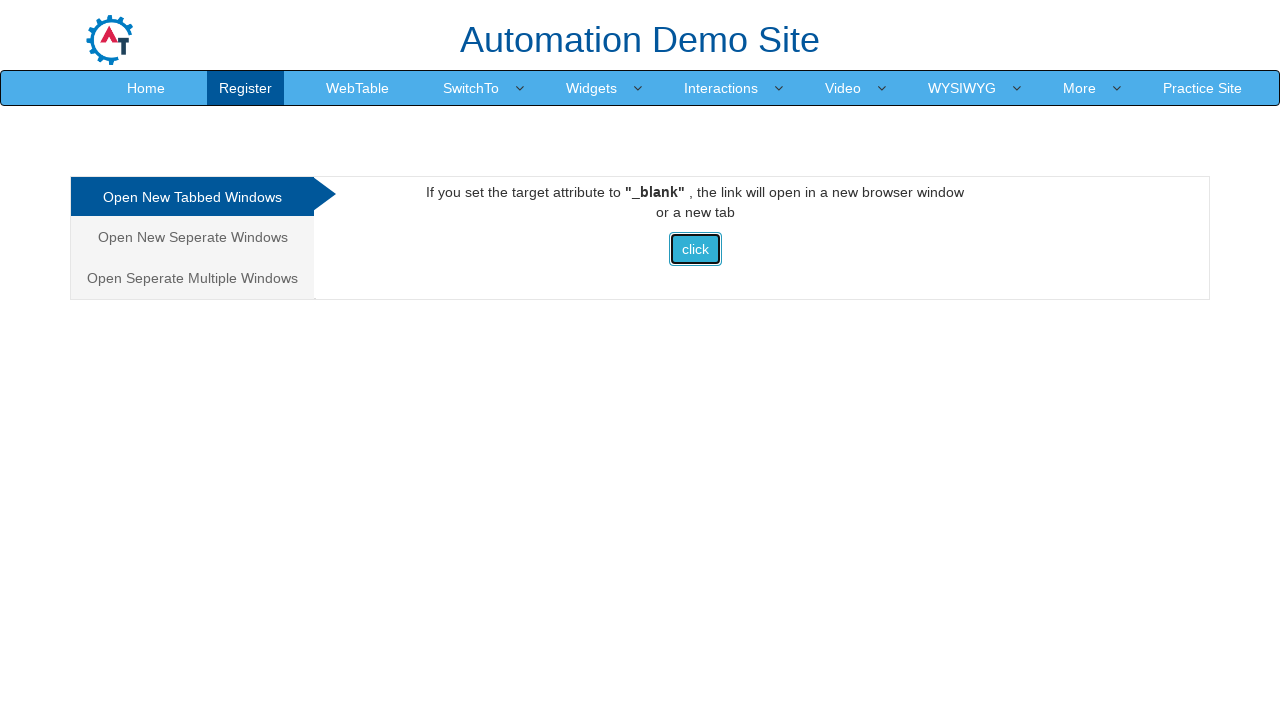